Navigates to AutomationTalks.com and retrieves the page title

Starting URL: https://AutomationTalks.com

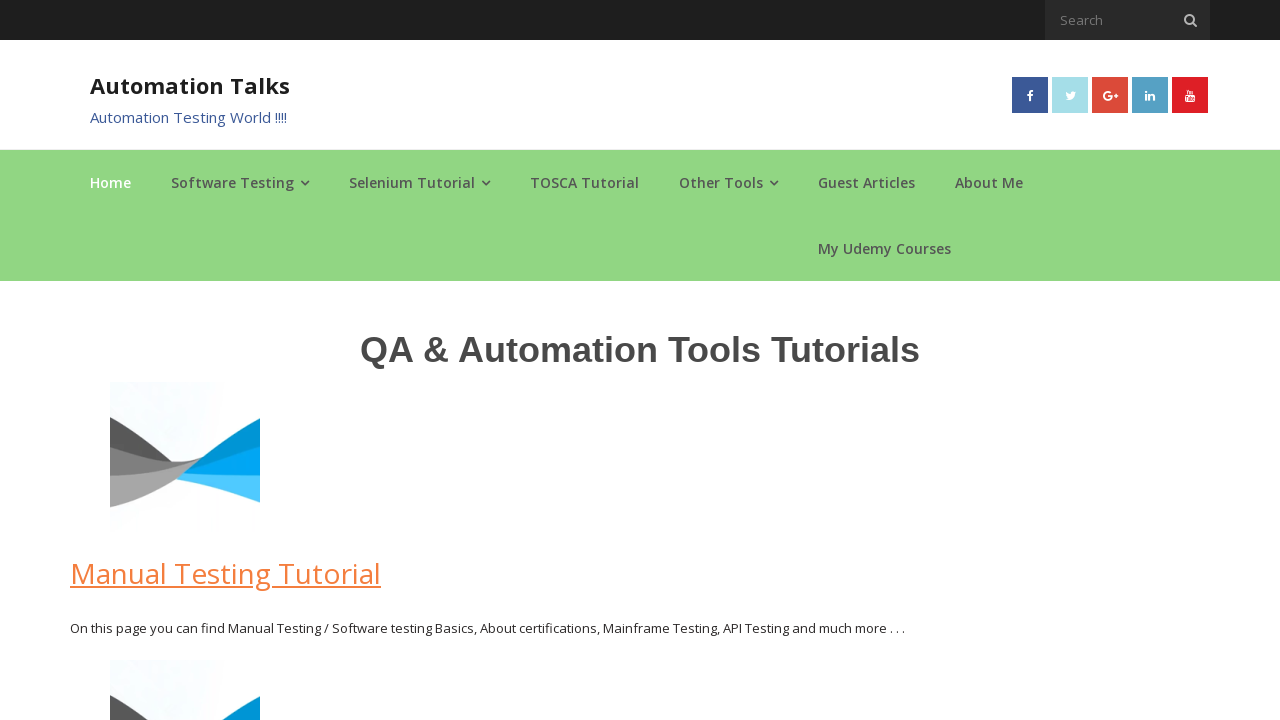

Navigated to AutomationTalks.com
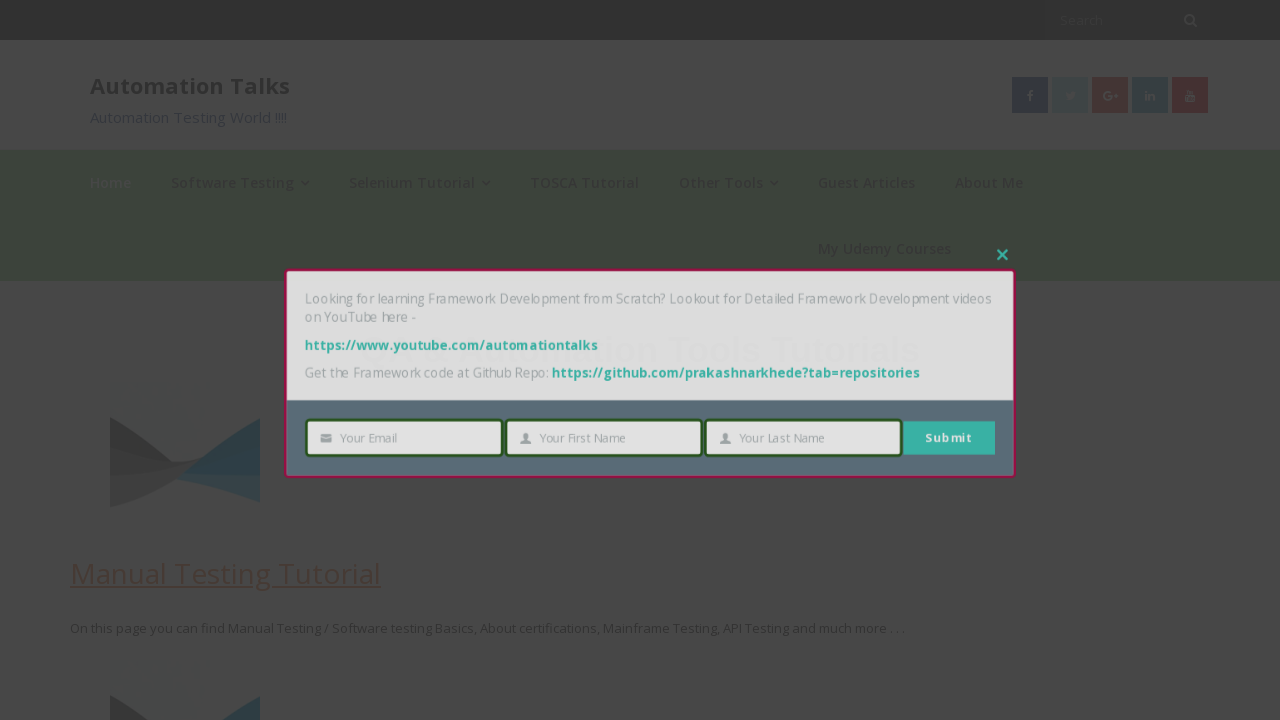

Retrieved page title: AutomationTalks - Learn Automation Testing
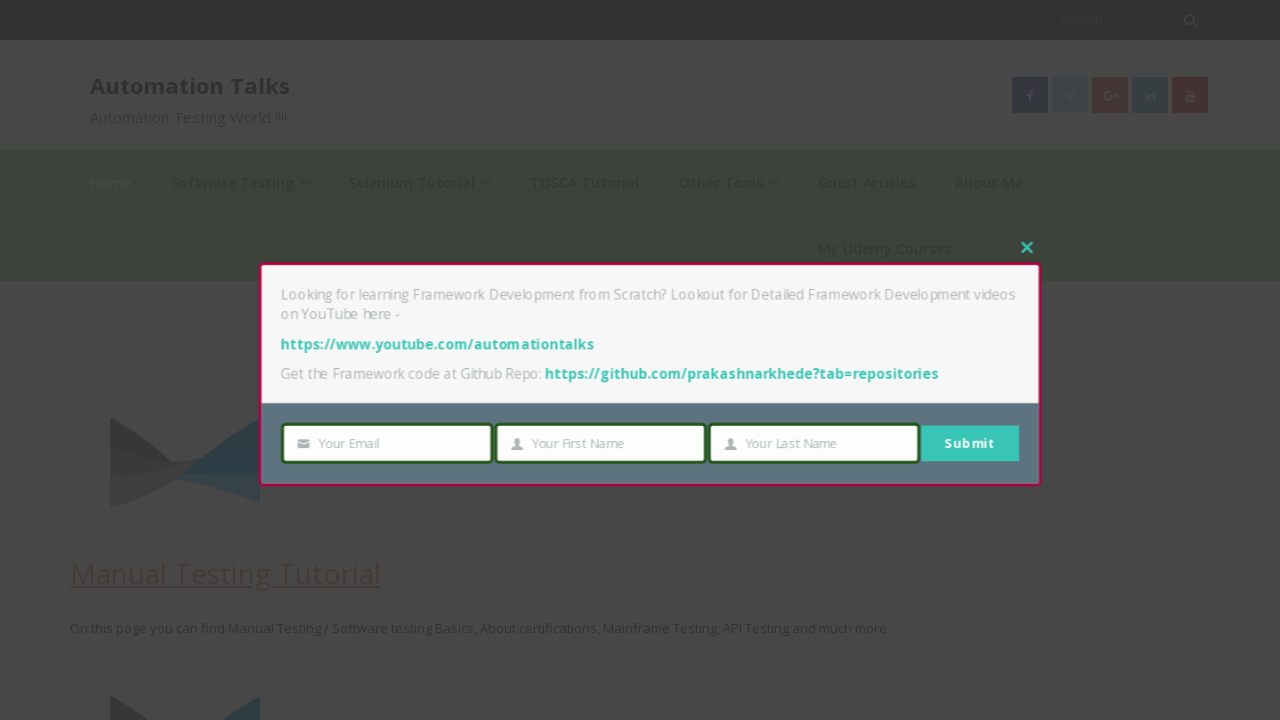

Printed page title to console
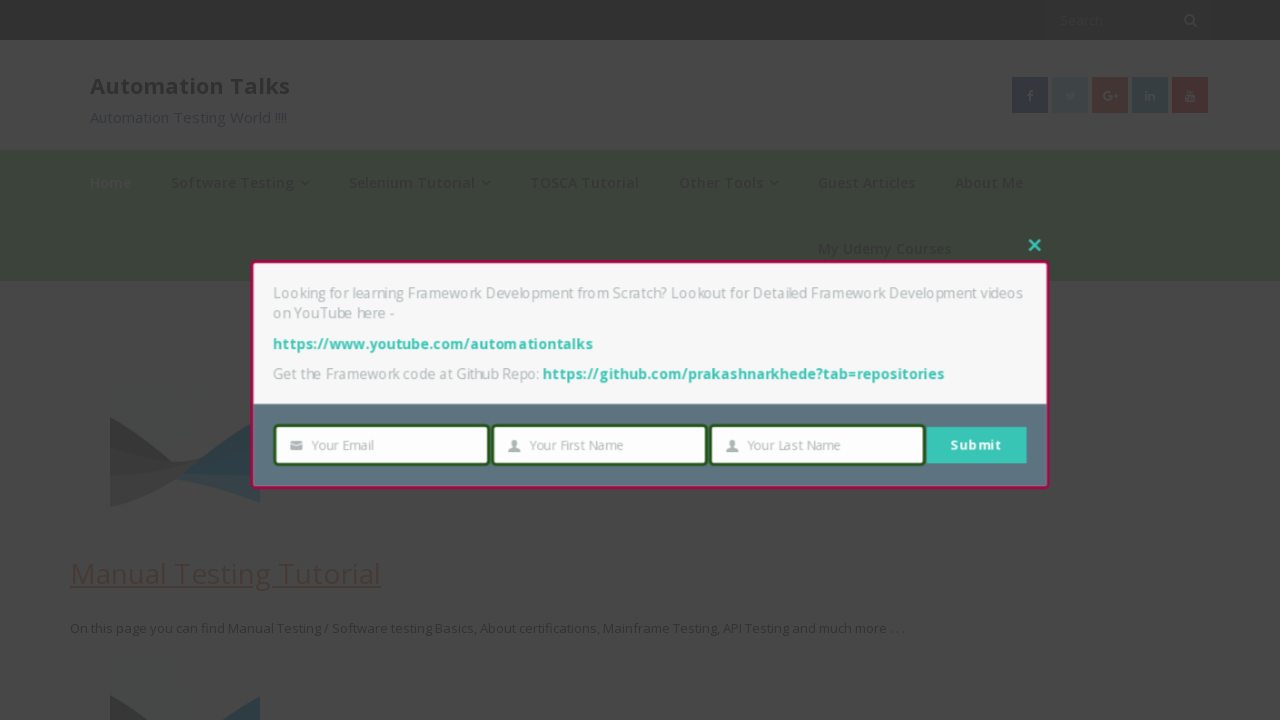

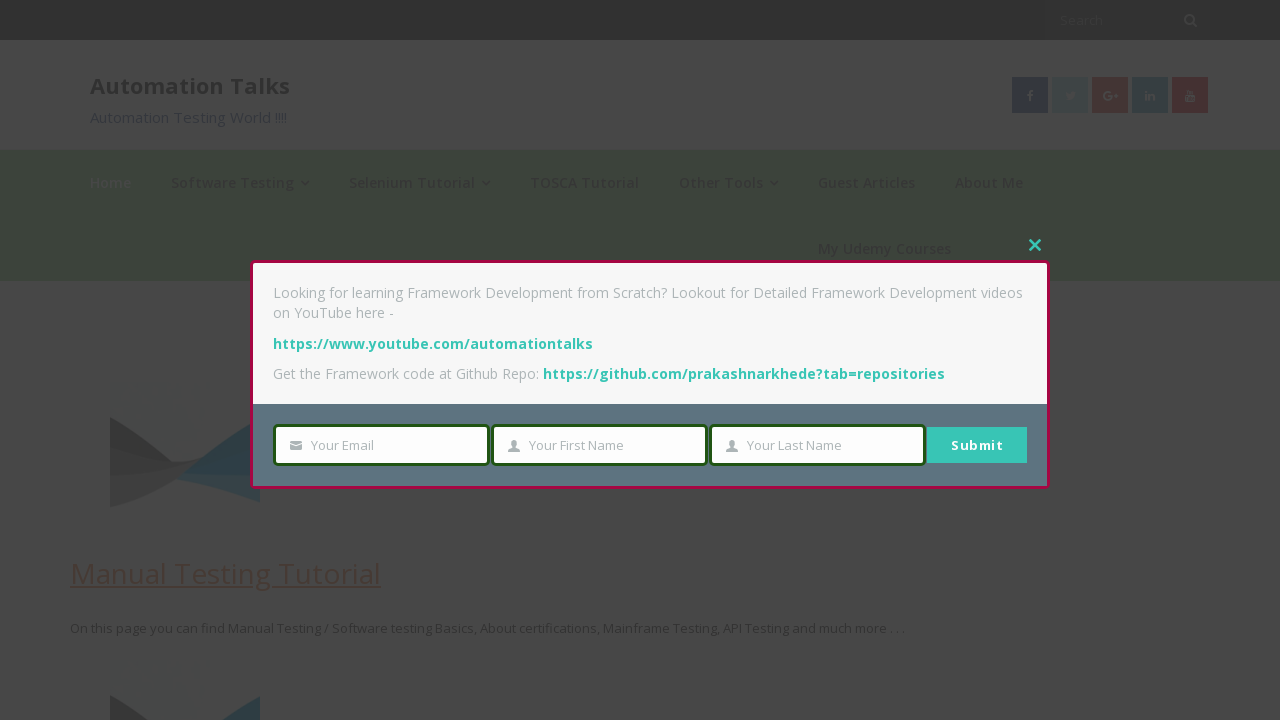